Navigates to ek.ua (Ukrainian price comparison site) and verifies the main navigation menu structure is present and contains category items with submenu links.

Starting URL: https://ek.ua/

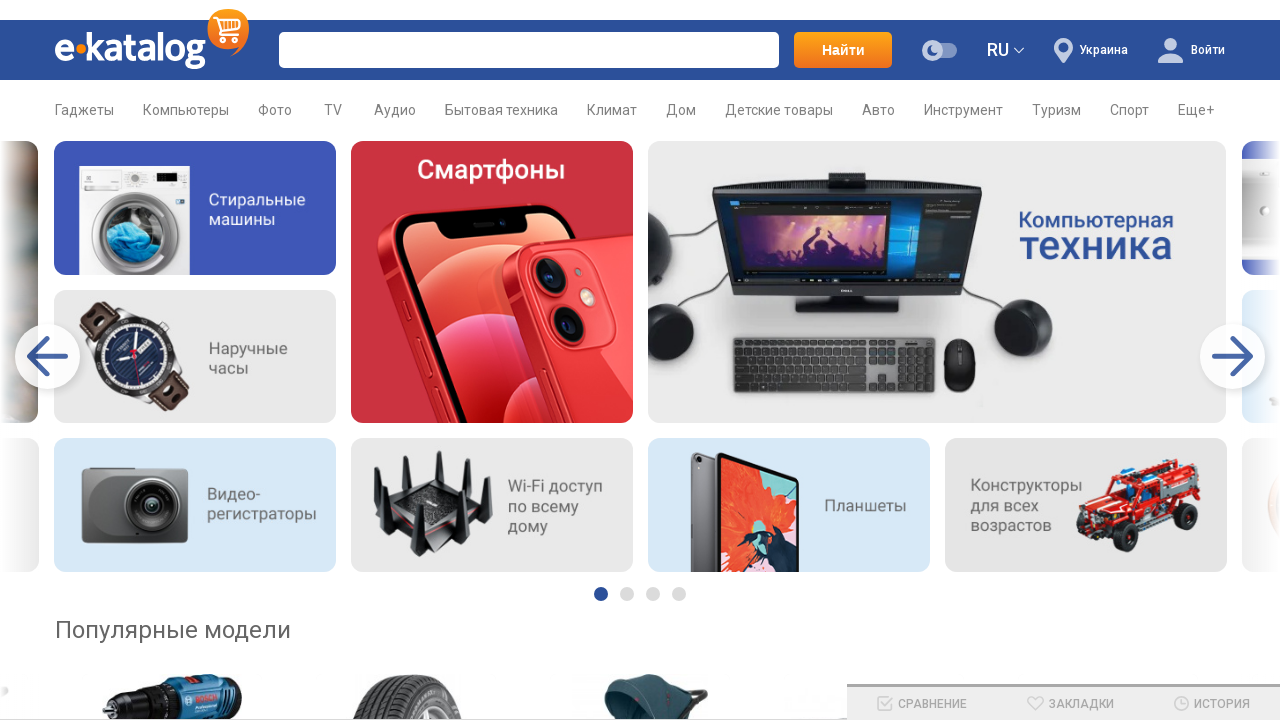

Main navigation menu list loaded
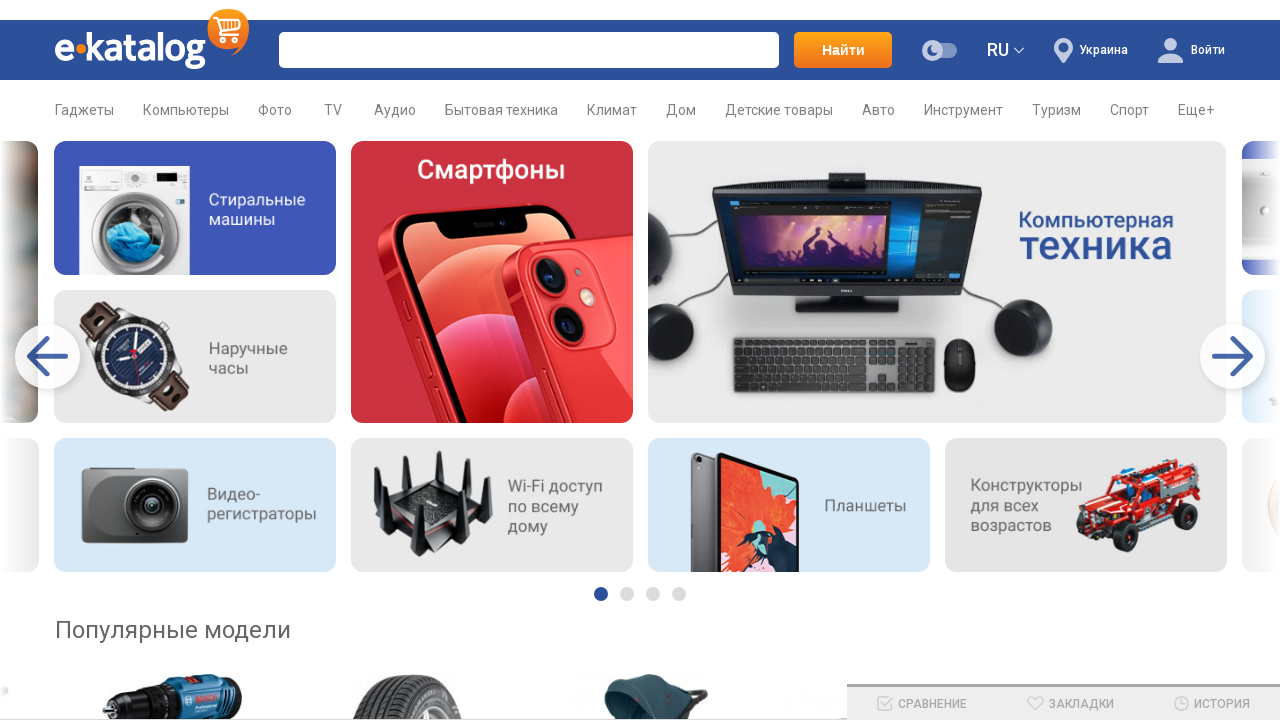

First category item in main menu is visible
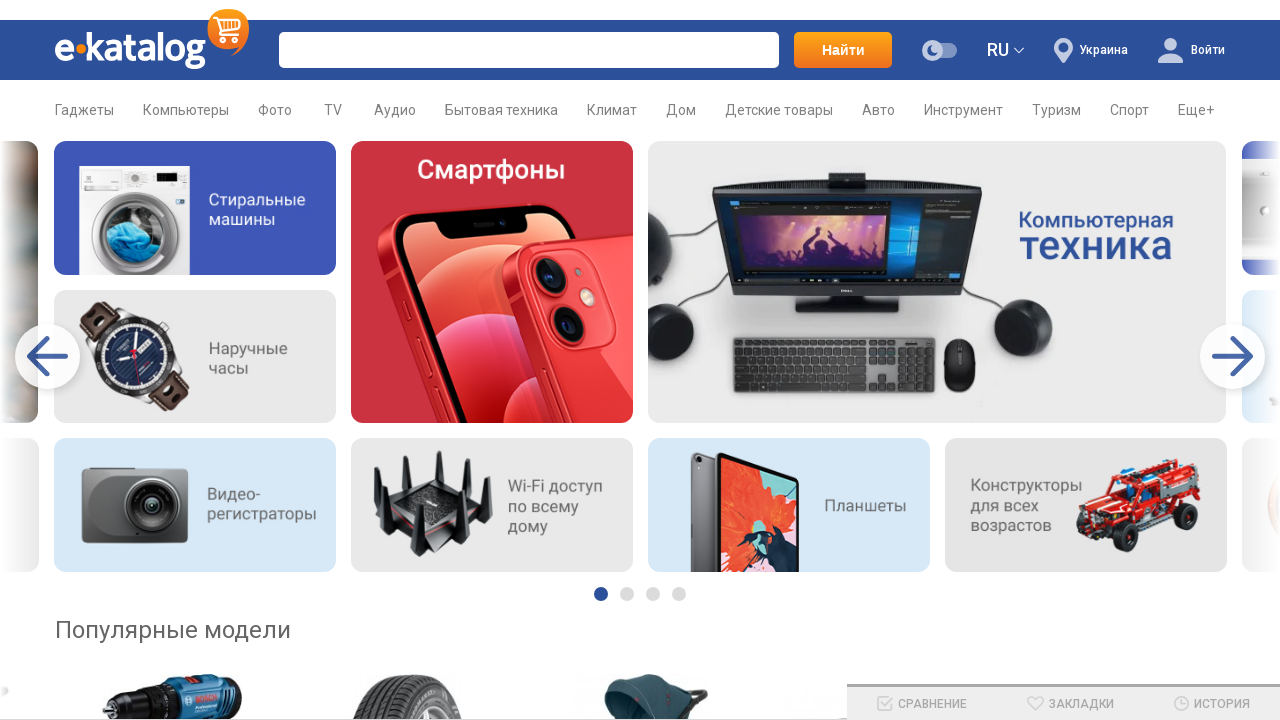

Hovered over first category to reveal submenu at (92, 110) on .mainmenu-list li >> nth=0
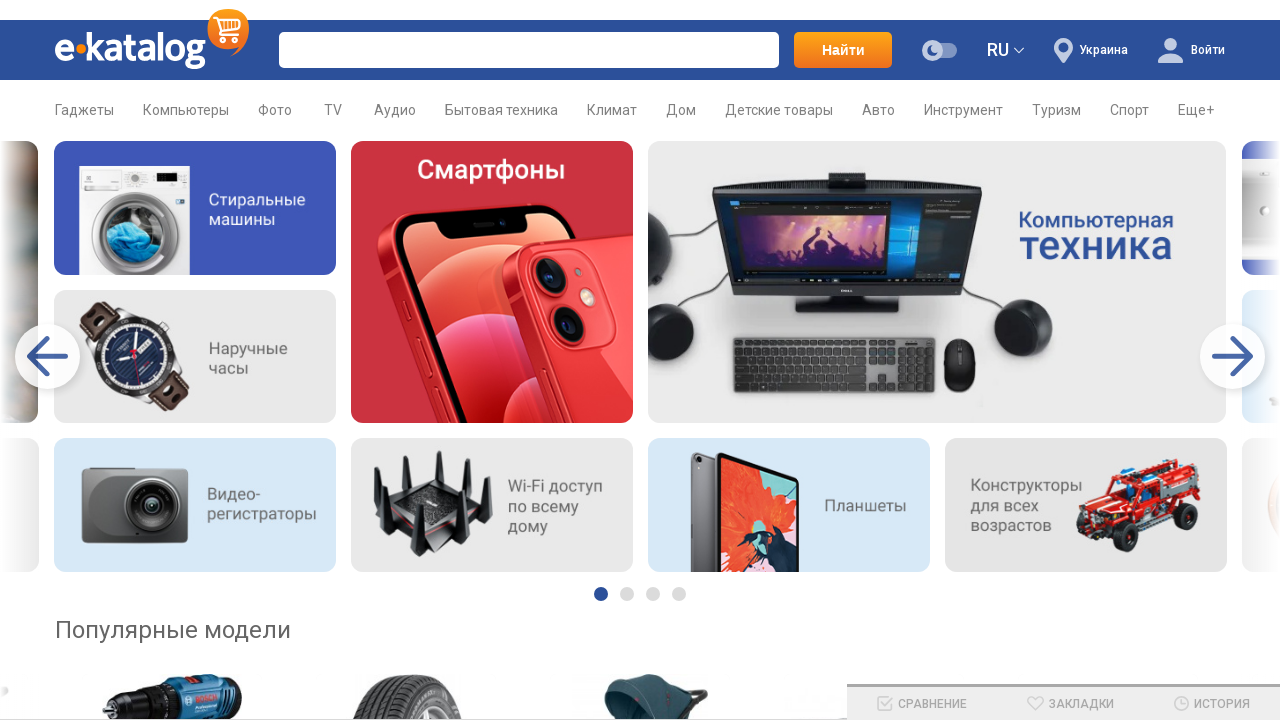

Submenu wrapper with links loaded
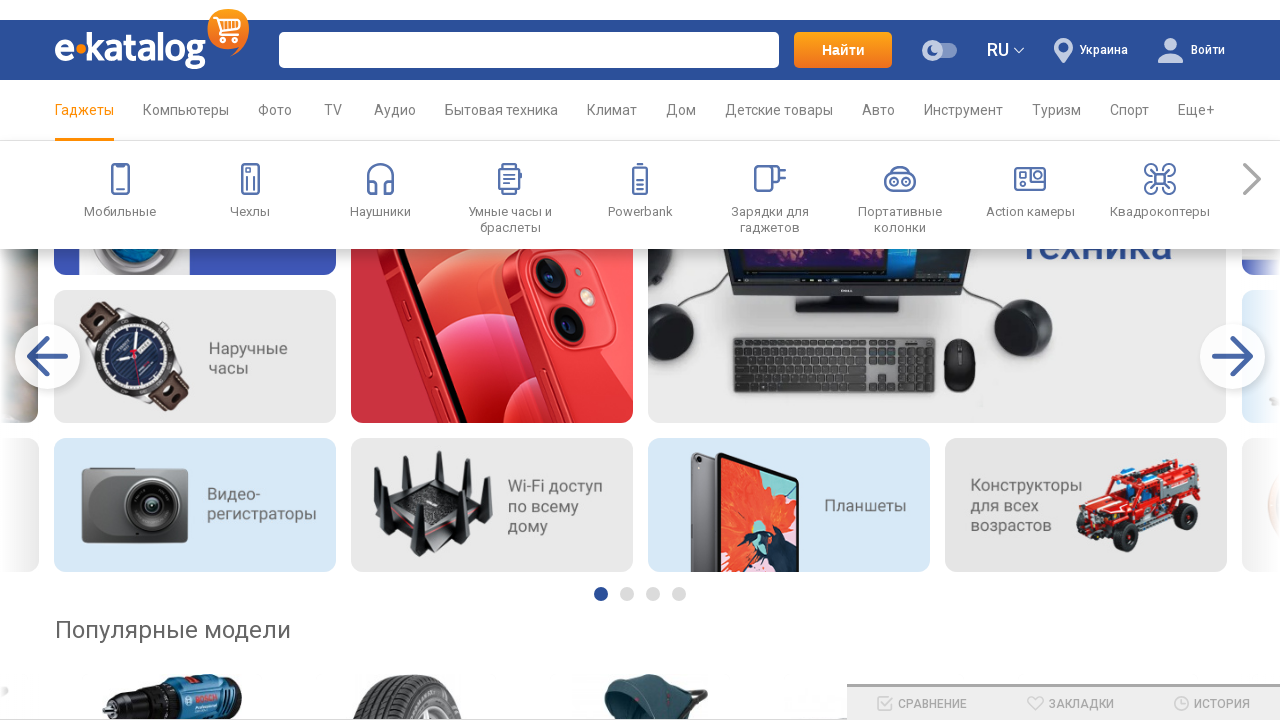

First submenu link is visible
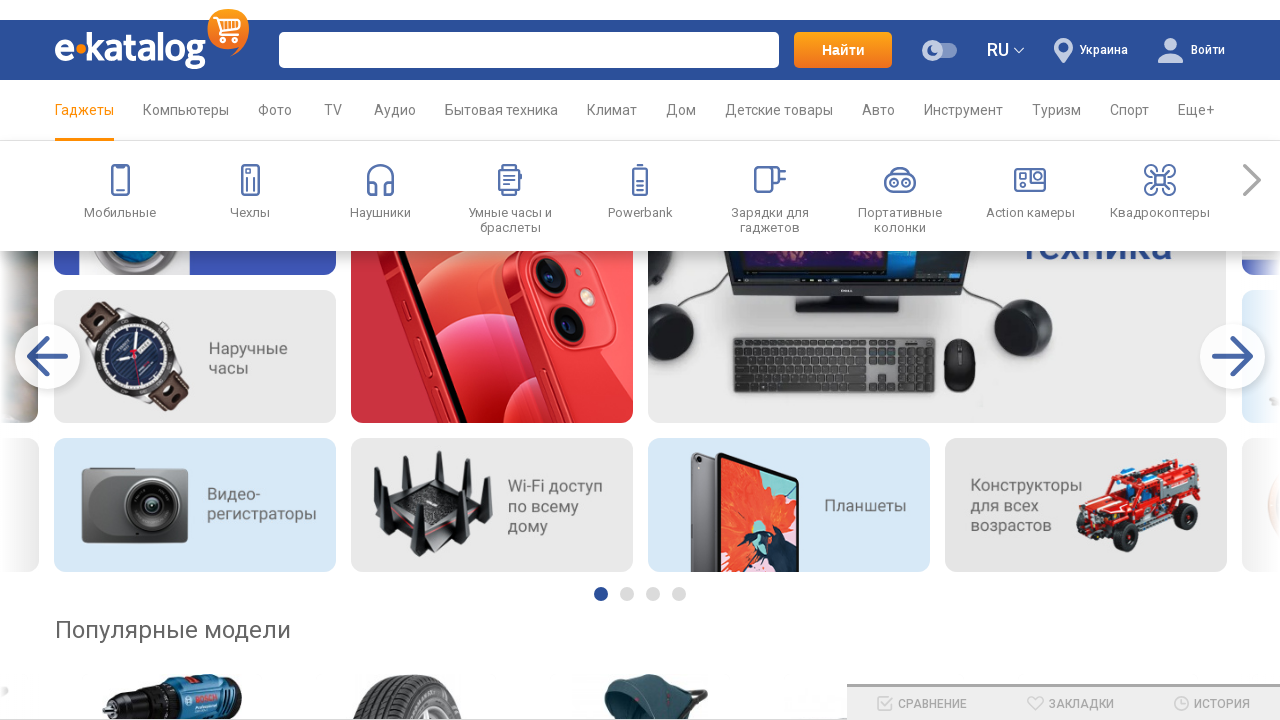

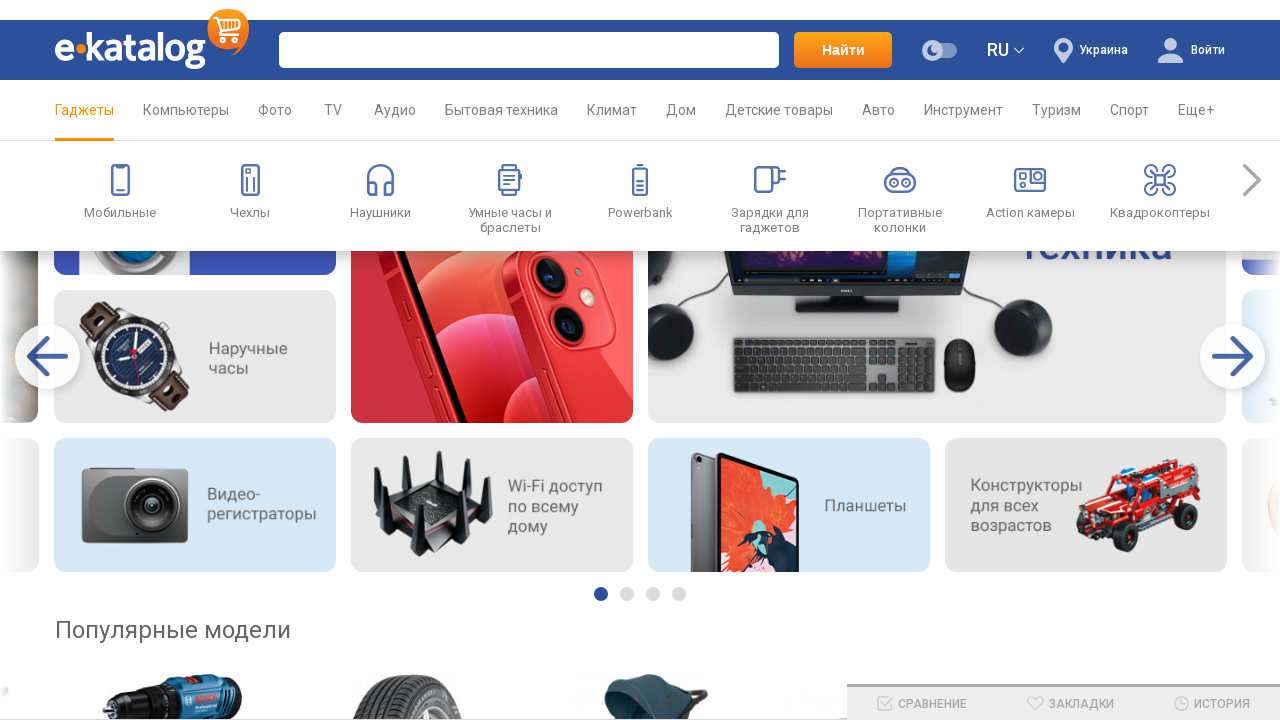